Verifies the title of the "Online top-up without commission" block on the MTS Belarus website

Starting URL: https://www.mts.by

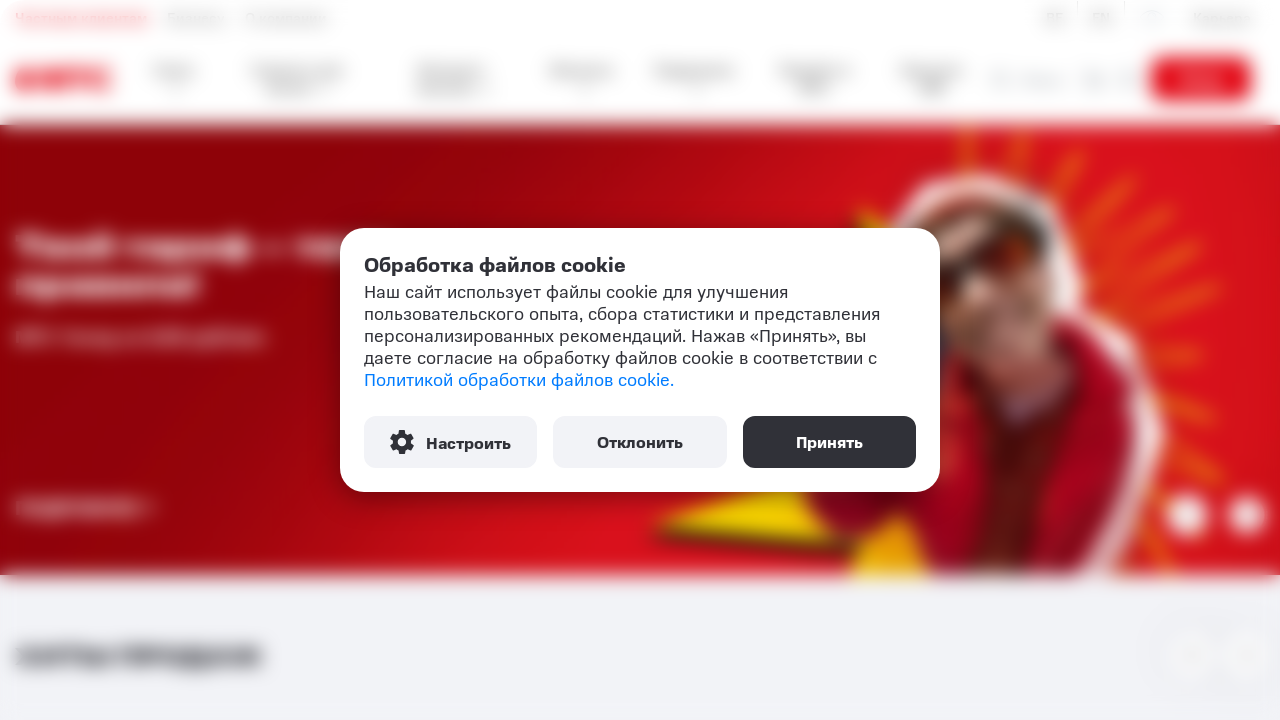

Located the 'Online top-up' block element
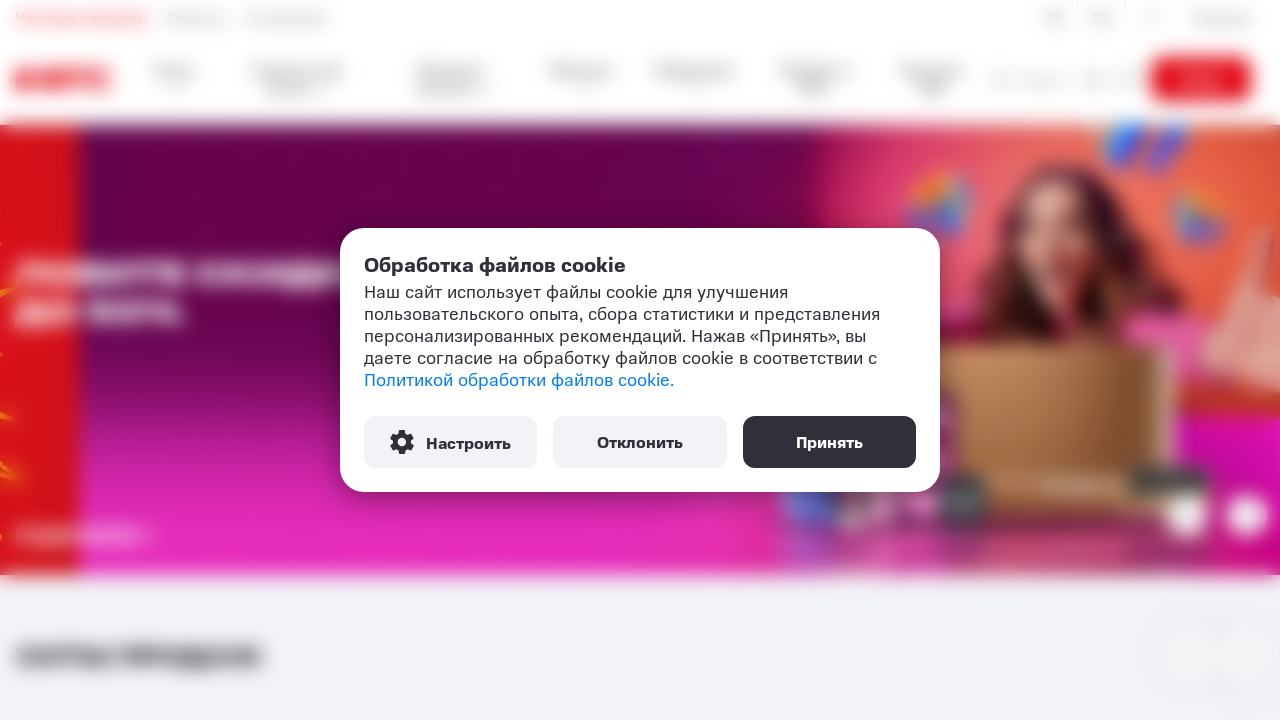

Waited for 'Online top-up' block to become visible
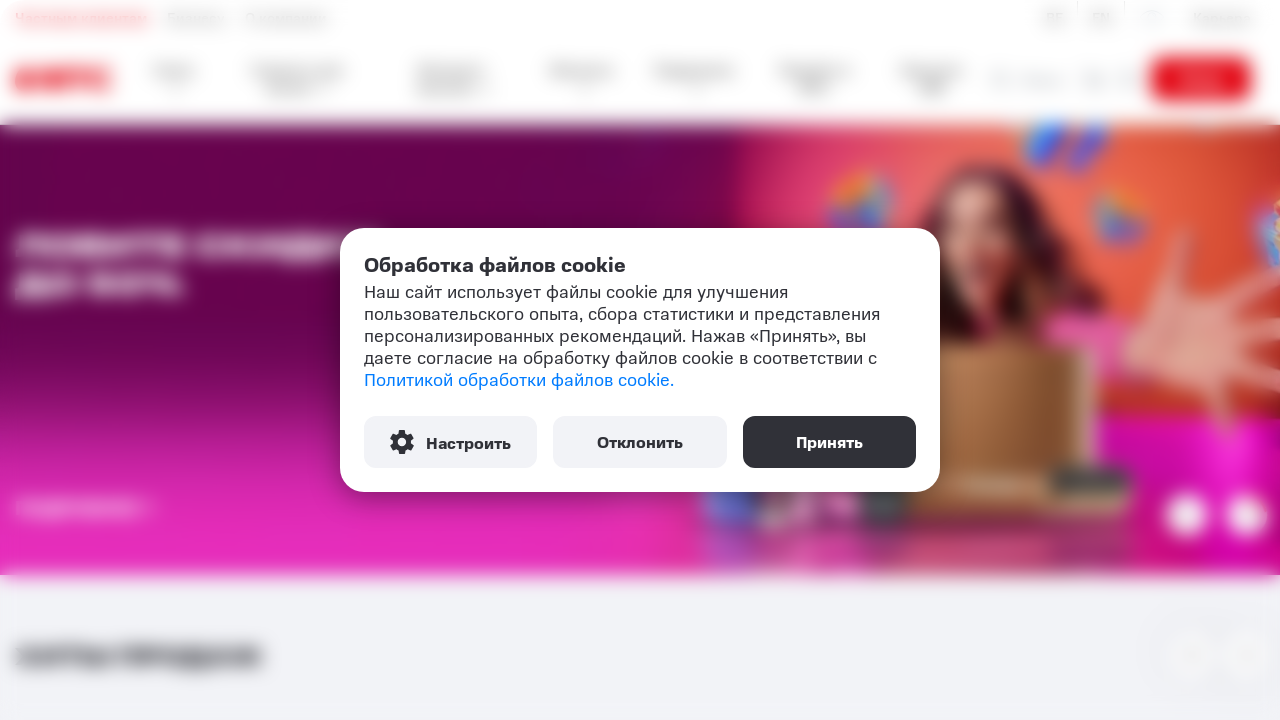

Verified 'Онлайн пополнение' (Online top-up without commission) block title is present on the MTS Belarus website
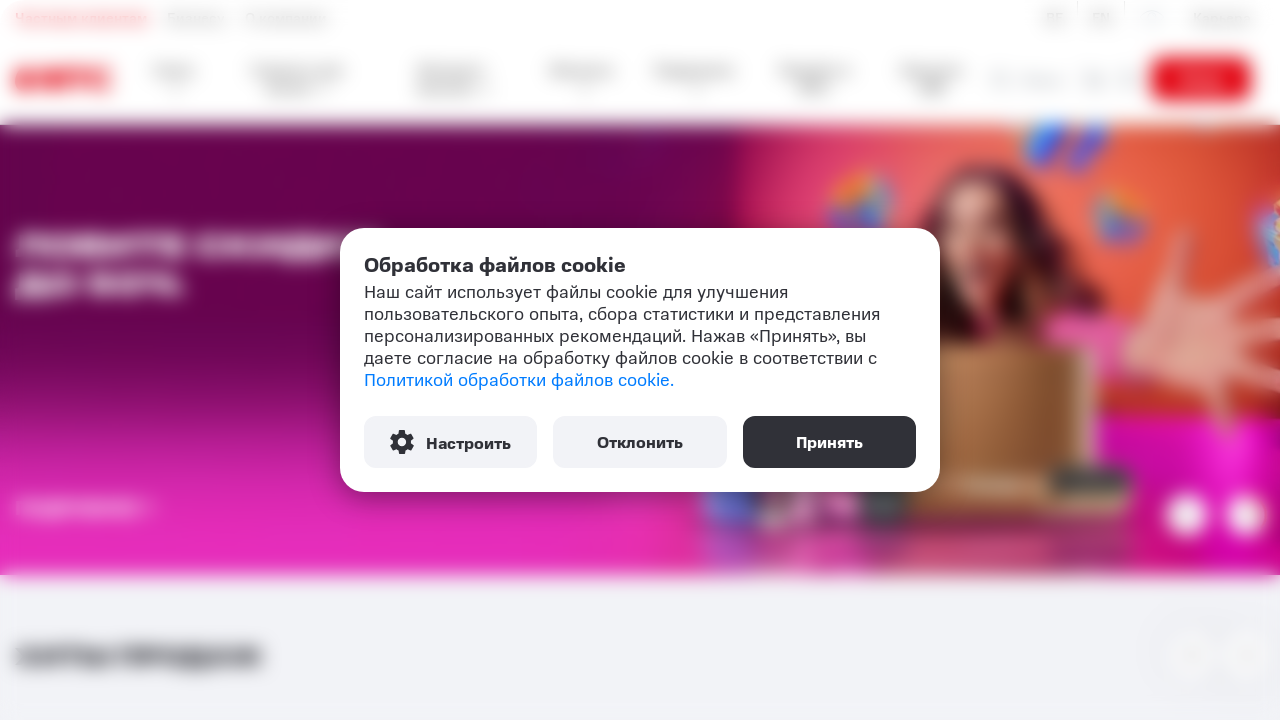

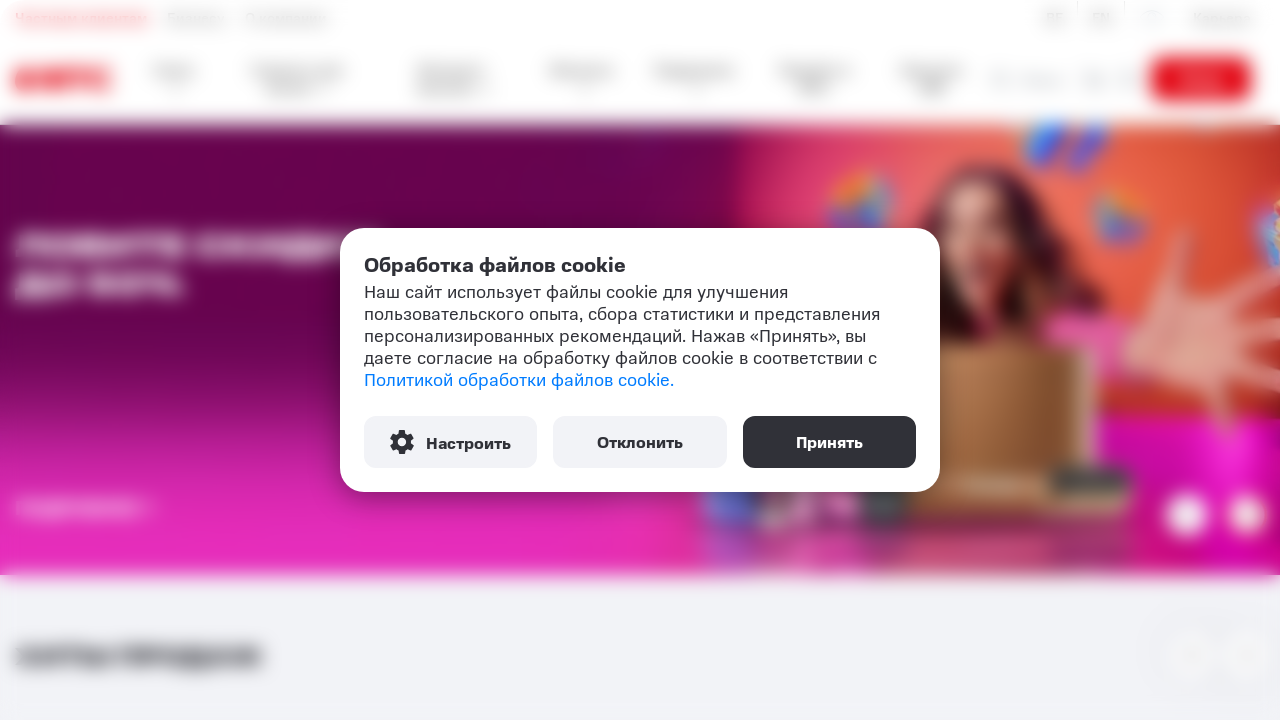